Tests placing order with product in cart but leaving all form fields blank to trigger validation

Starting URL: https://www.demoblaze.com/

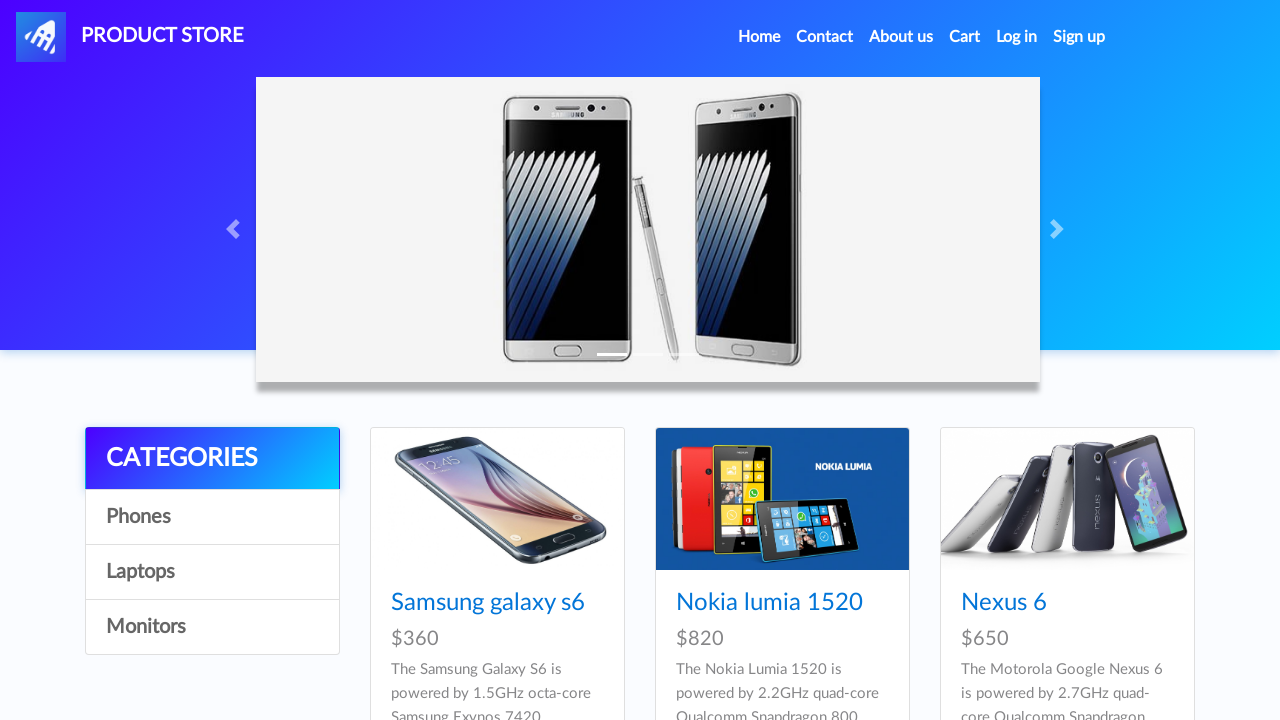

Clicked on Samsung galaxy s6 product at (488, 603) on text=Samsung galaxy s6
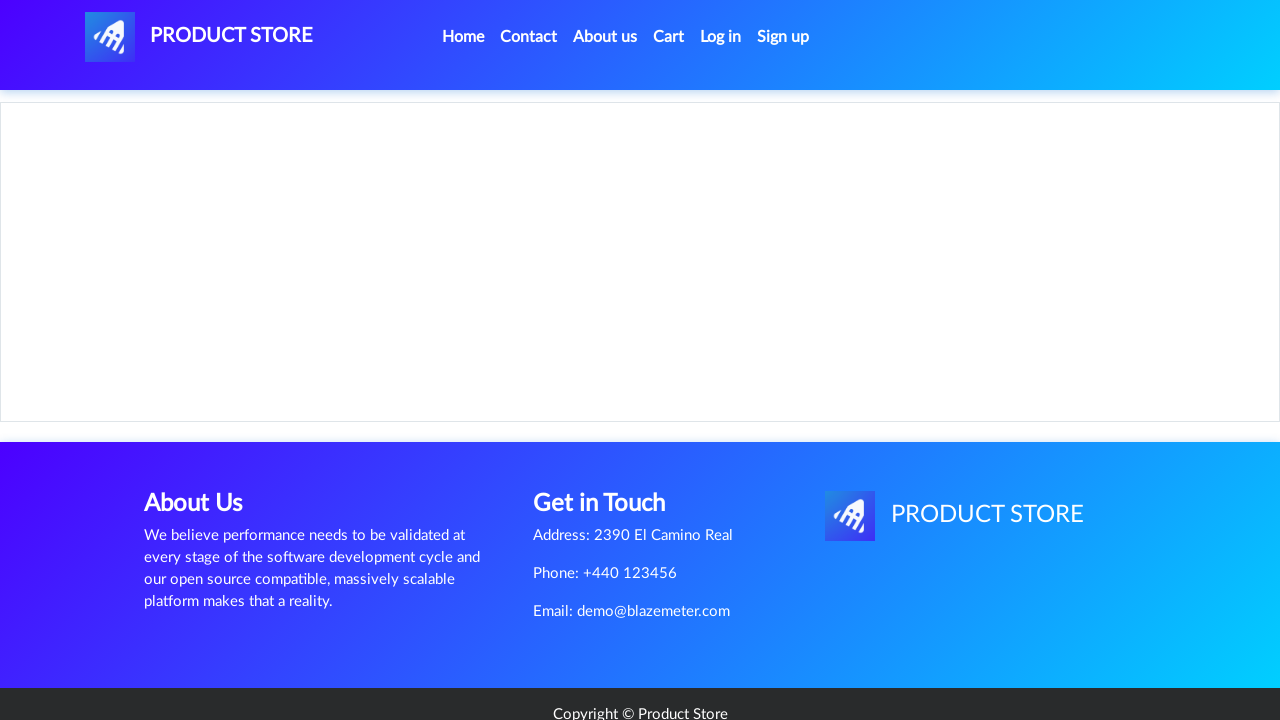

Product page loaded with 'Add to cart' button visible
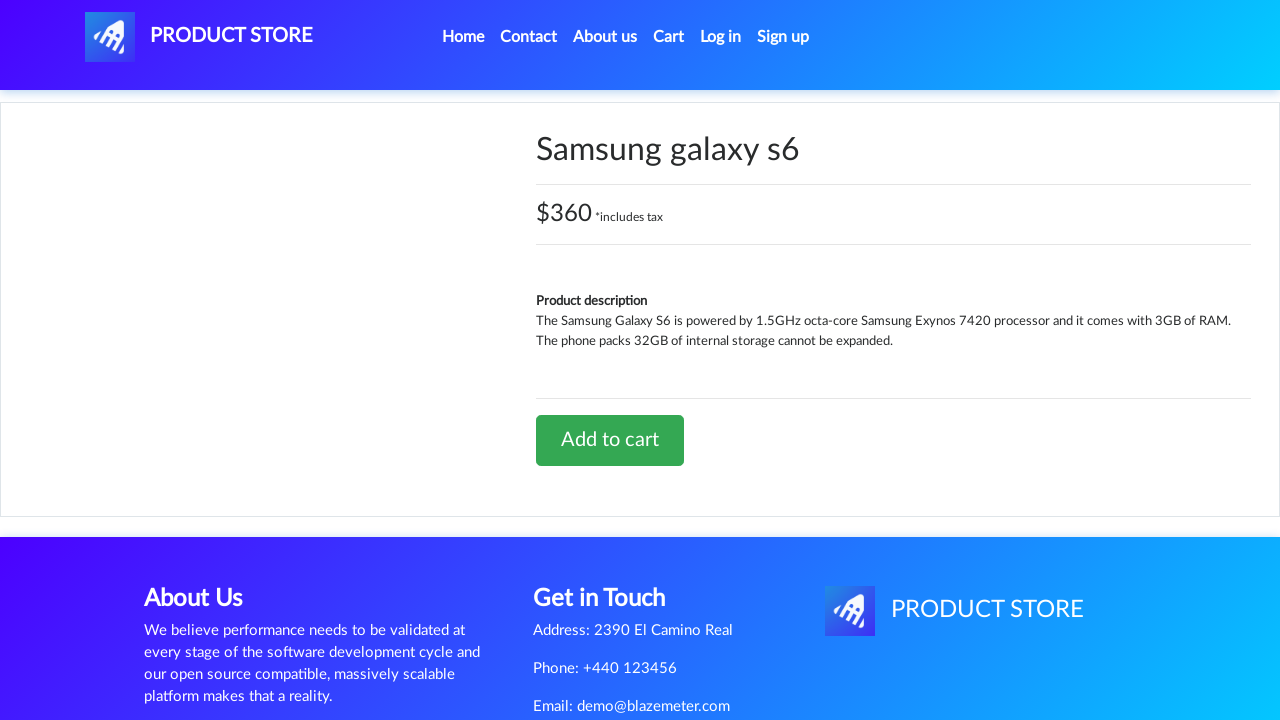

Clicked 'Add to cart' button at (610, 440) on a.btn-success
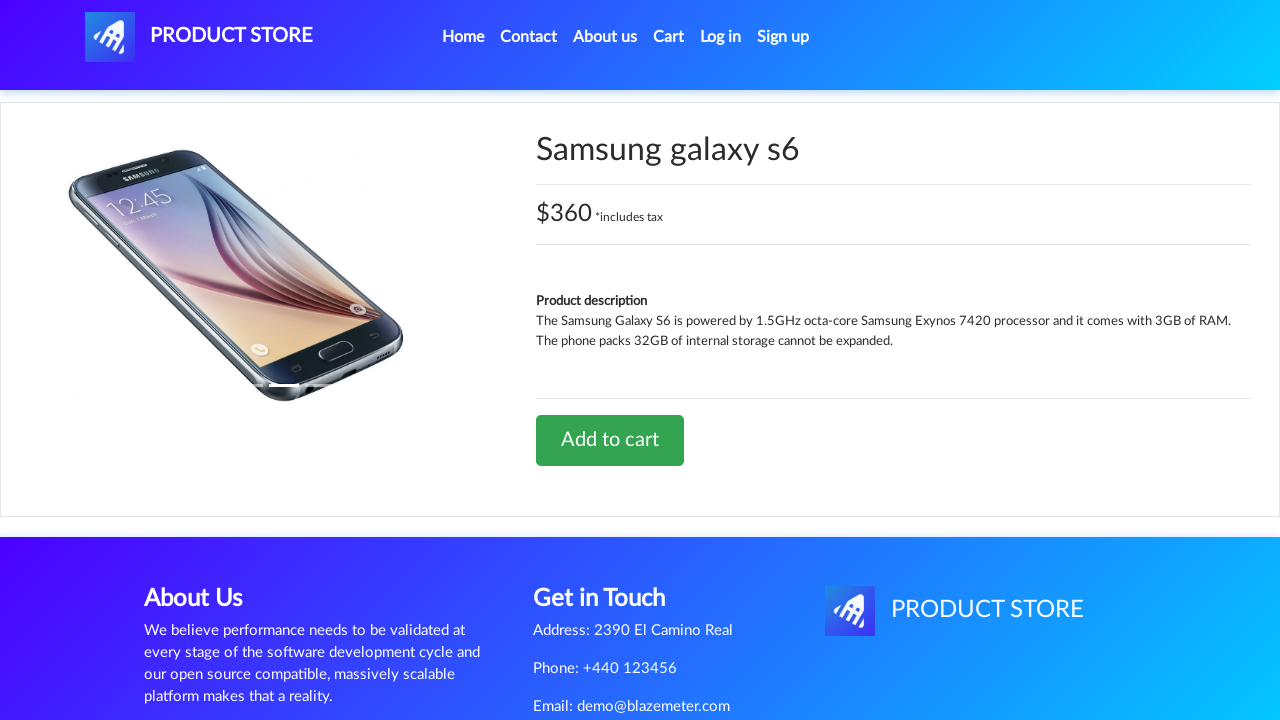

Set up dialog handler to accept alerts
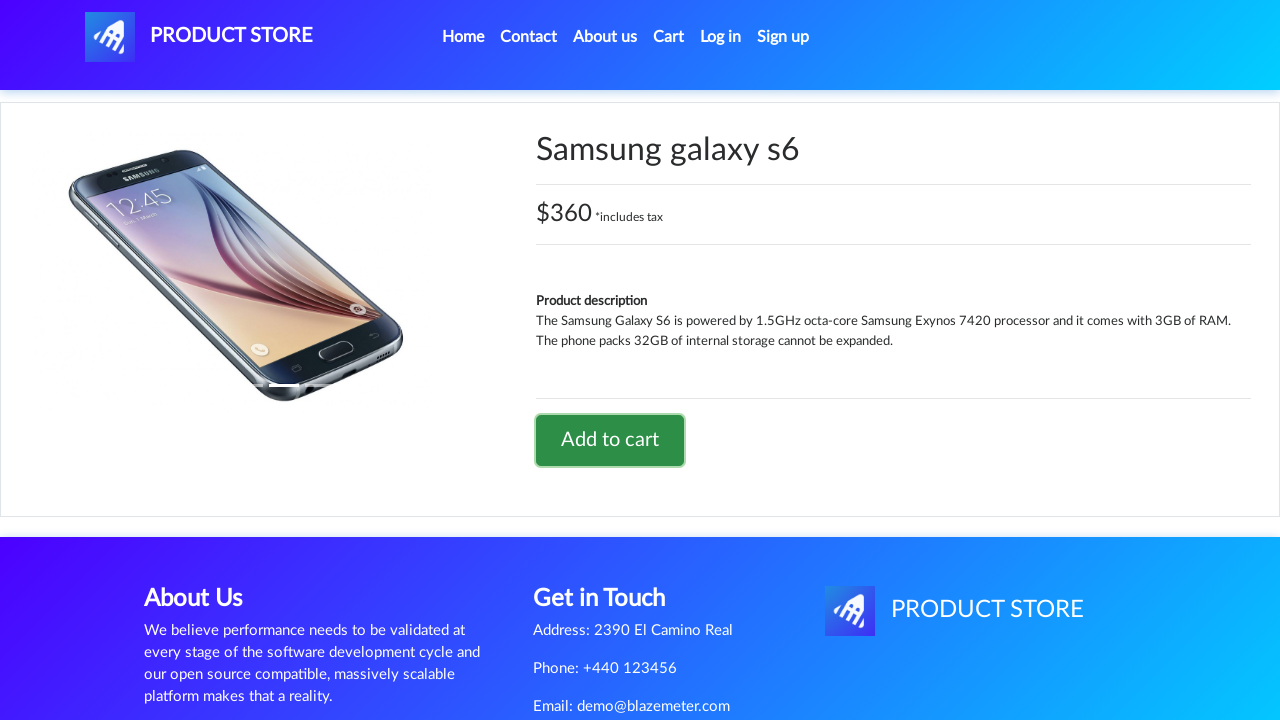

Navigated to cart page at (669, 37) on a#cartur
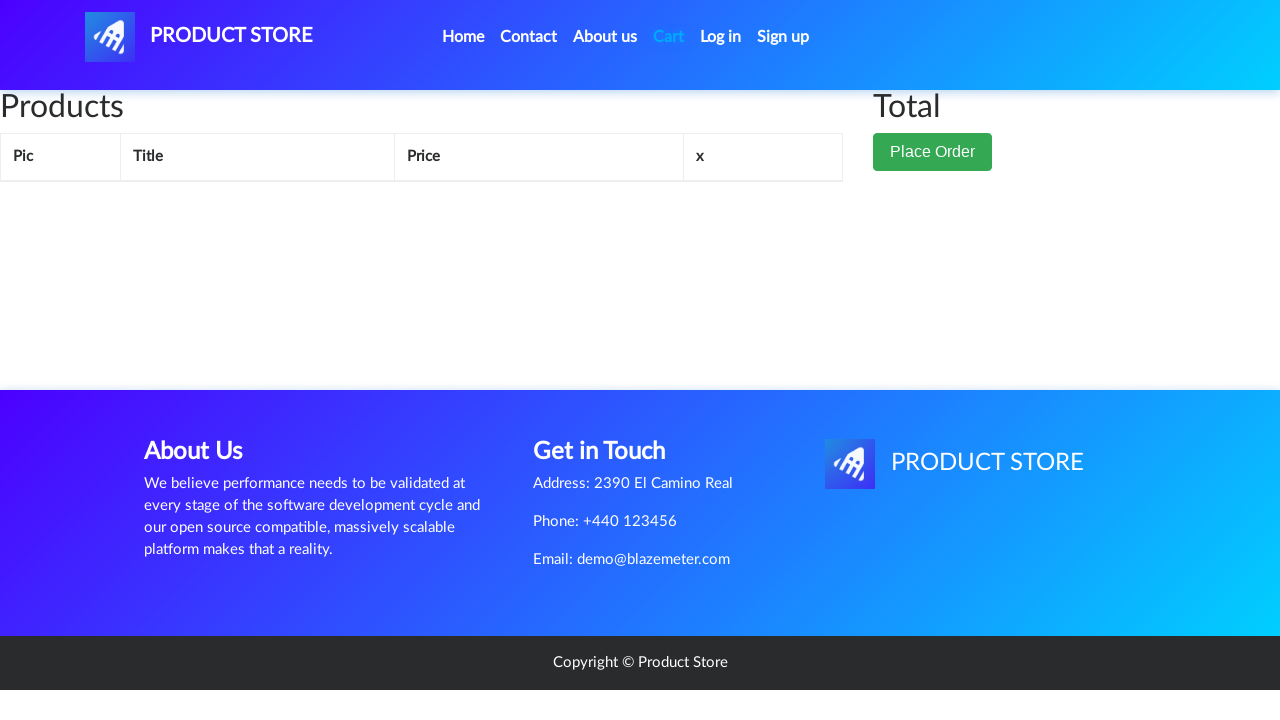

Clicked 'Place Order' button to open order form modal at (933, 152) on button[data-target='#orderModal']
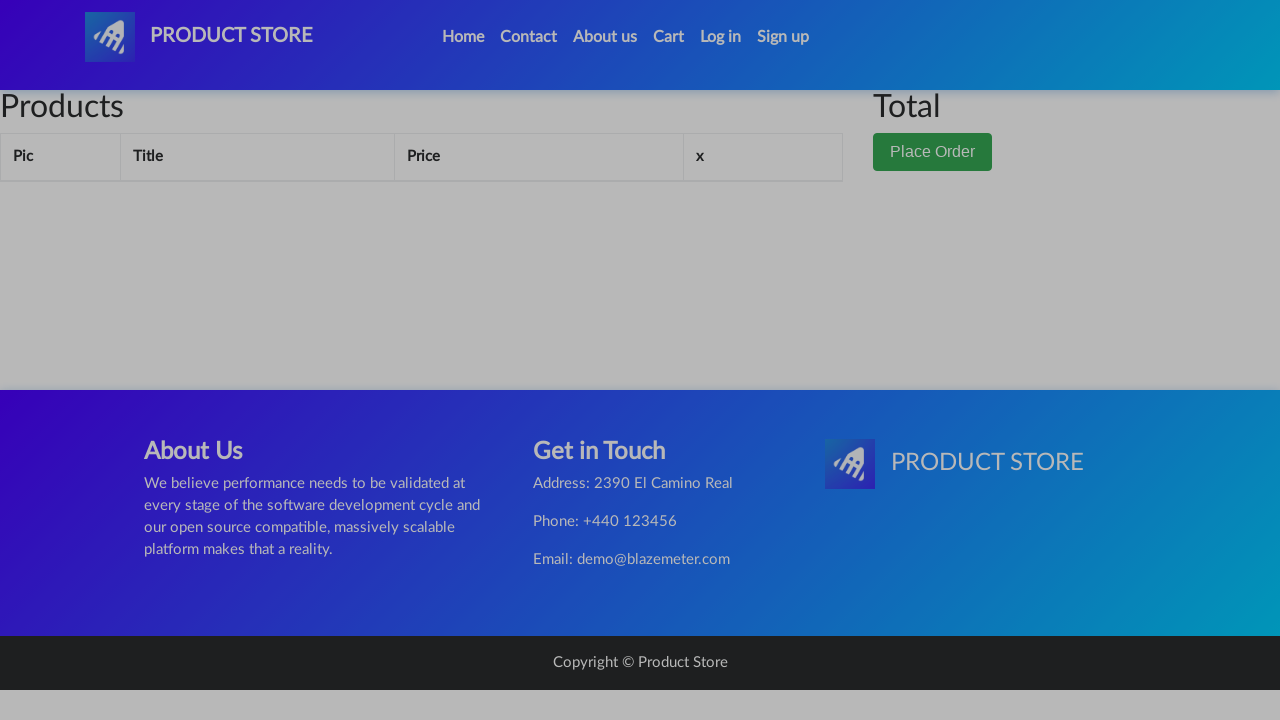

Submitted order form with all fields blank to trigger validation at (823, 655) on div#orderModal button.btn-primary
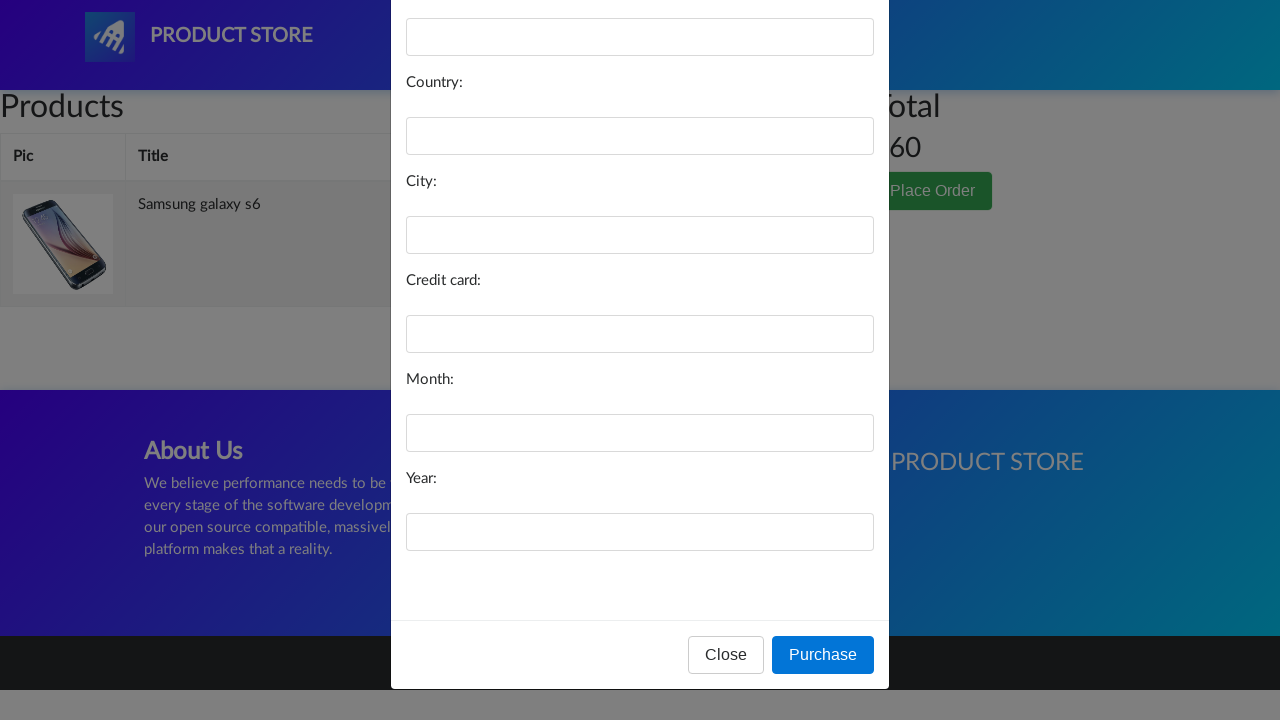

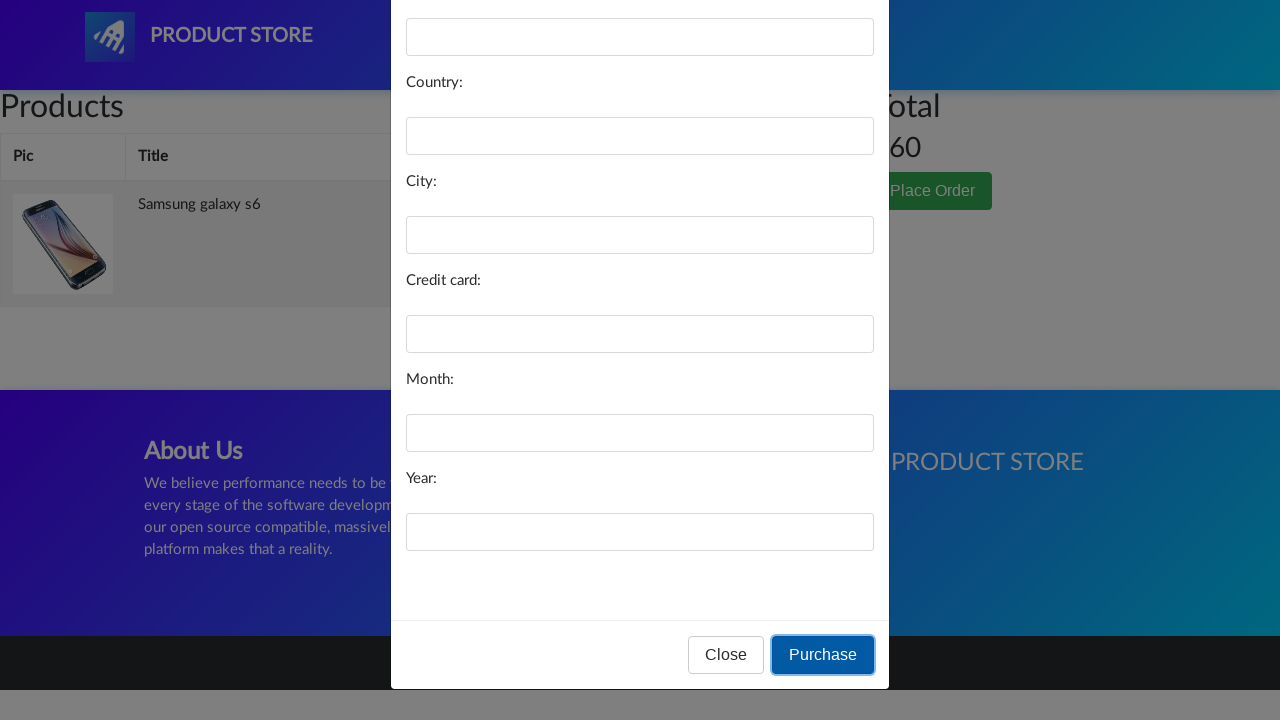